Tests the ability to create a todo item, mark it as completed, and then delete completed todos using the clear completed button.

Starting URL: https://demo.playwright.dev/todomvc/

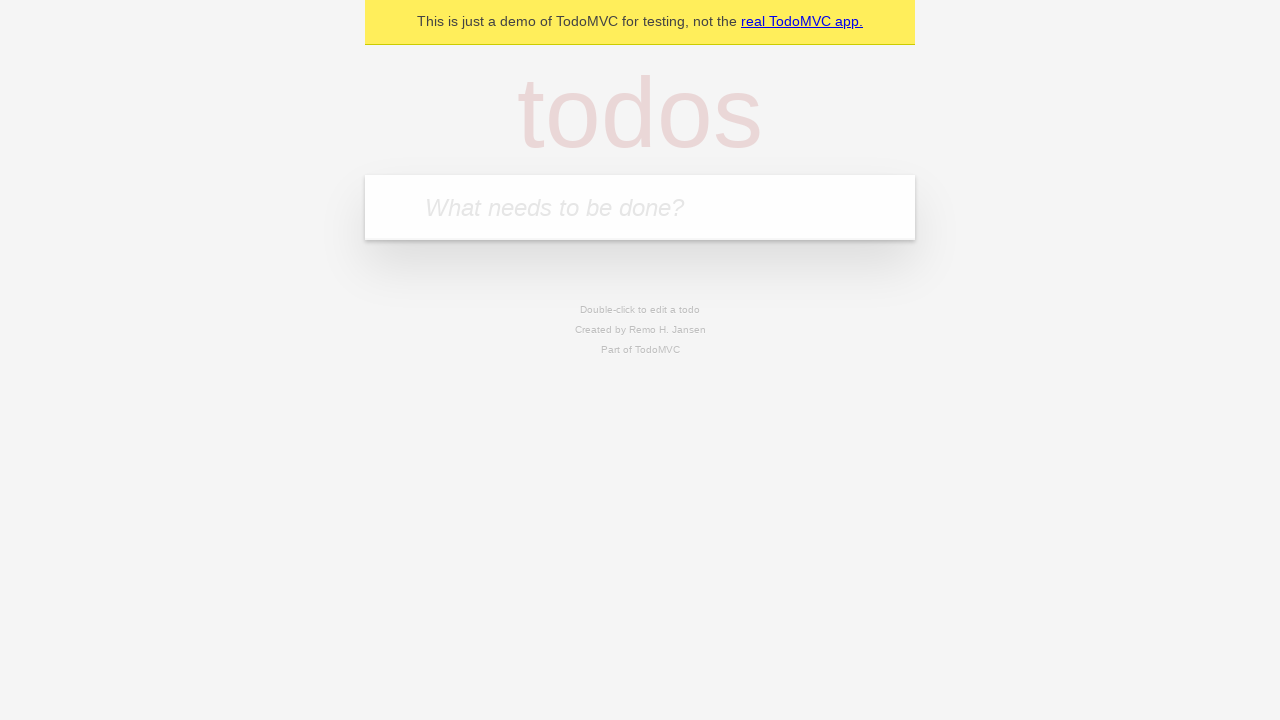

Clicked on the new todo input field at (640, 207) on .new-todo
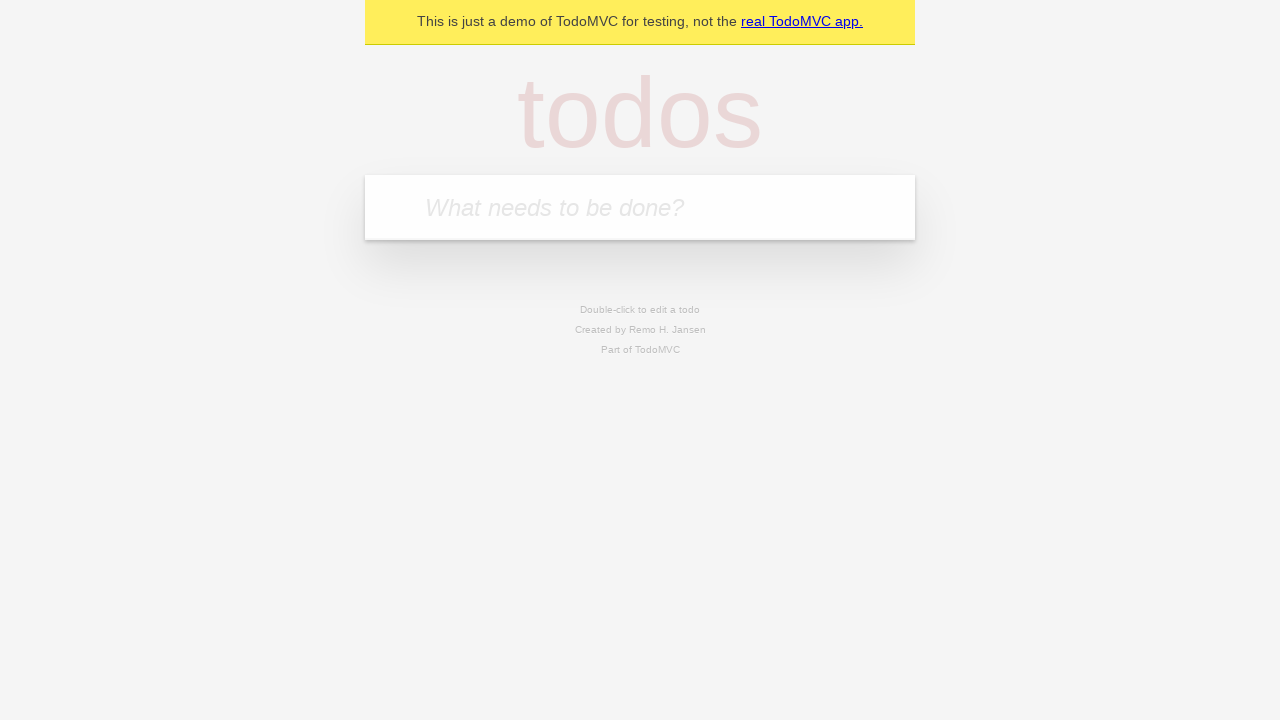

Filled new todo field with 'shopping' on .new-todo
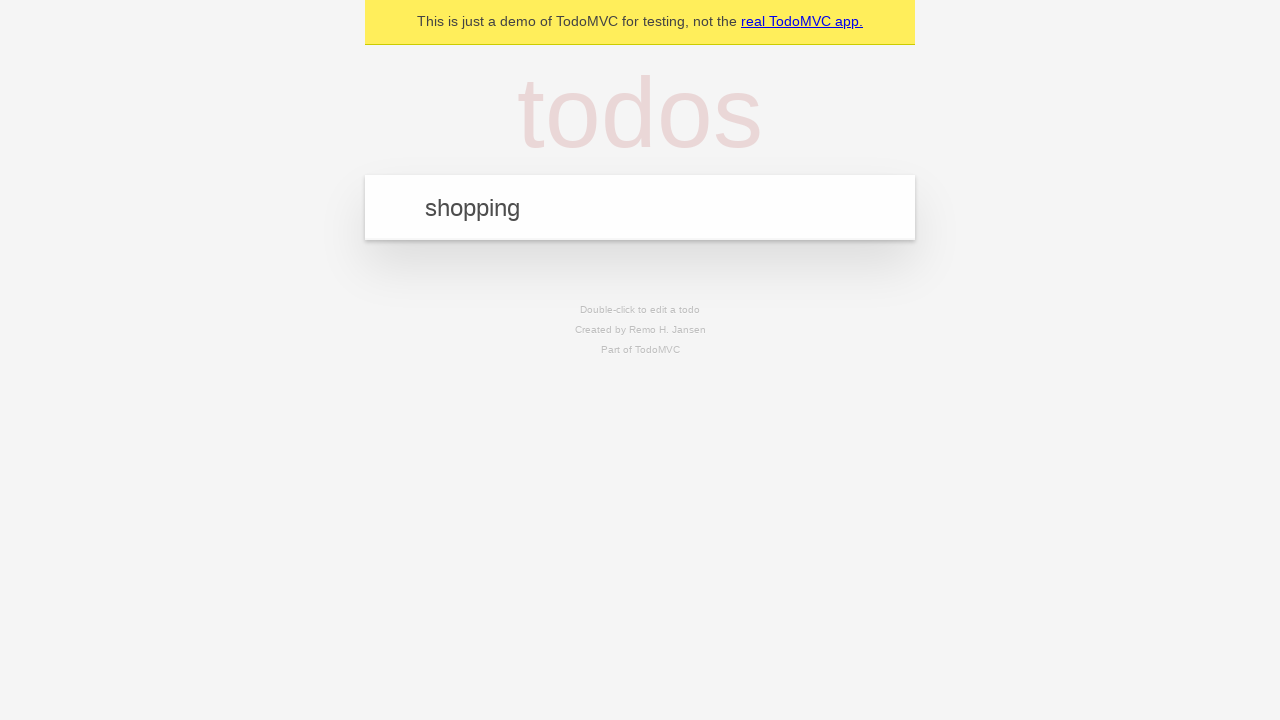

Pressed Enter to create the todo item on .new-todo
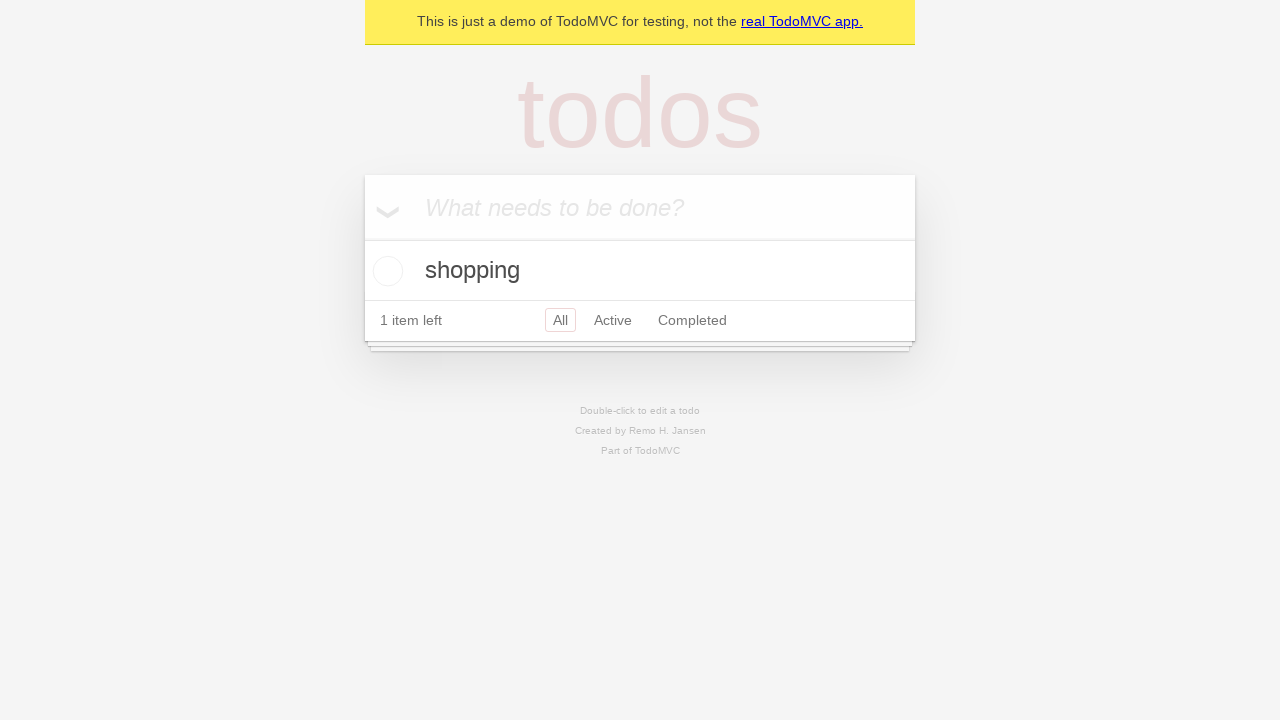

Marked todo item as completed by checking the checkbox at (362, 238) on input[type='checkbox']
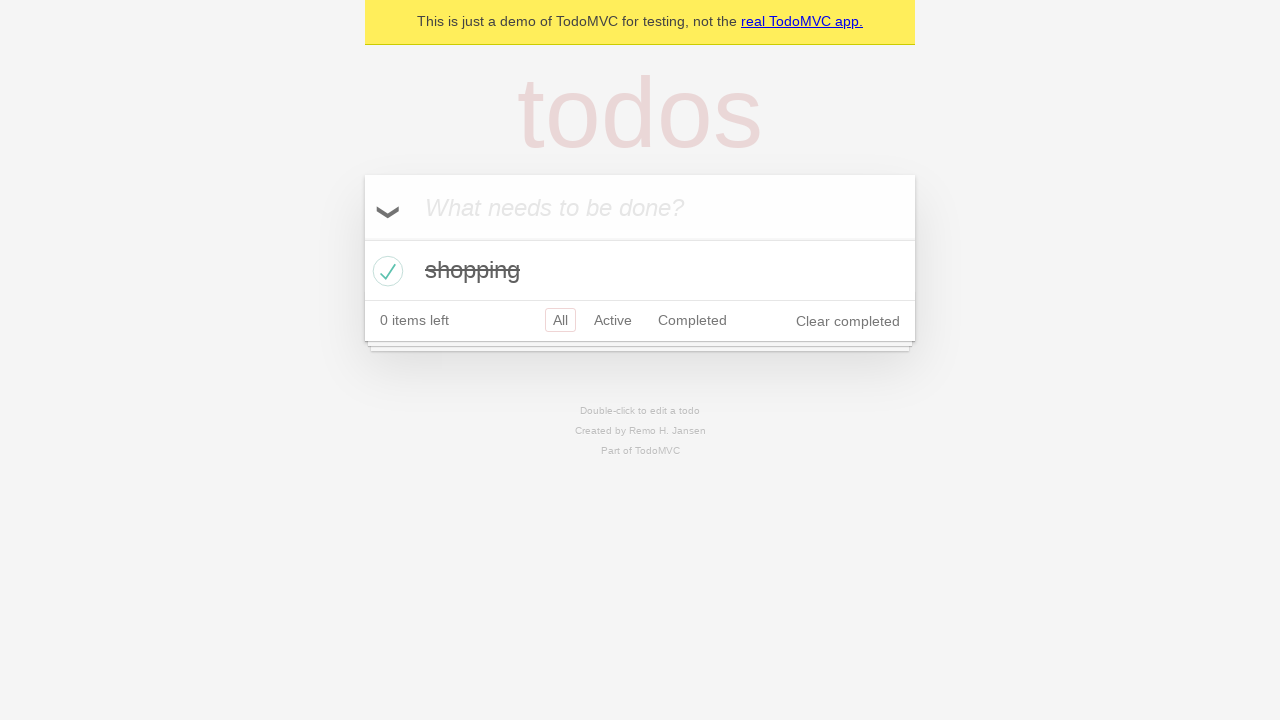

Clicked clear completed button to delete completed todos at (848, 321) on .clear-completed
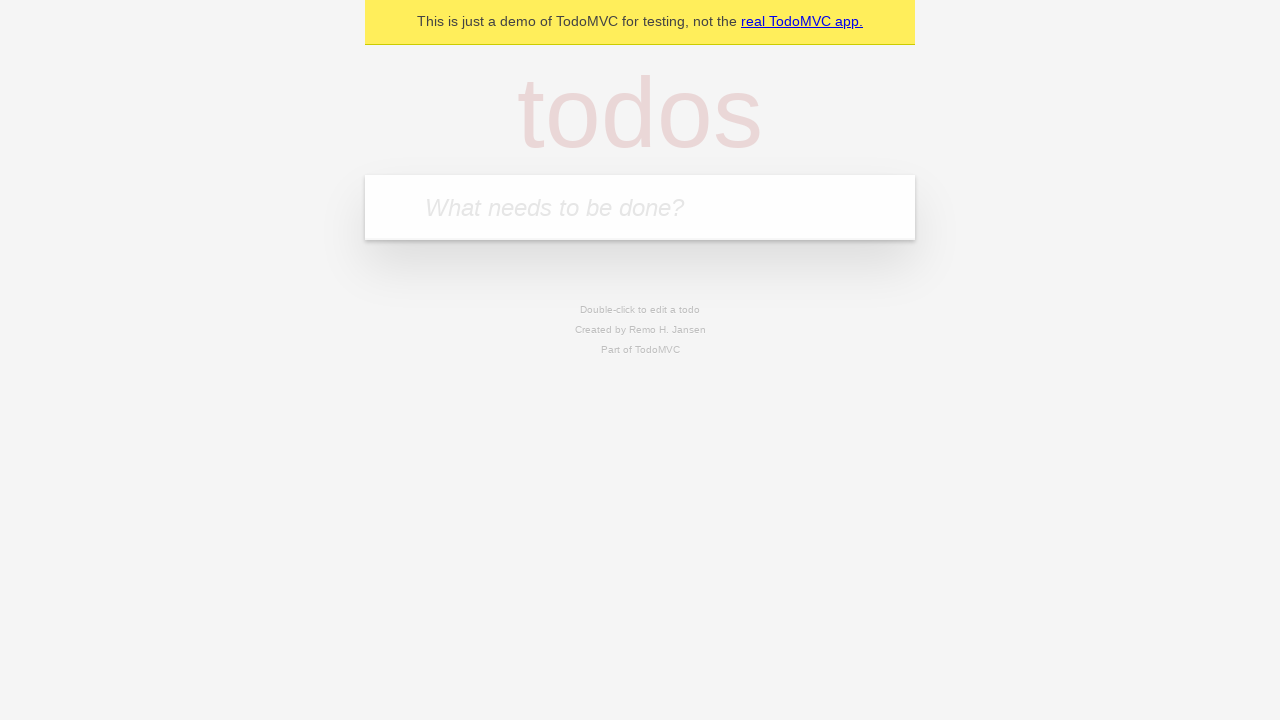

Verified that no todo items remain on the page
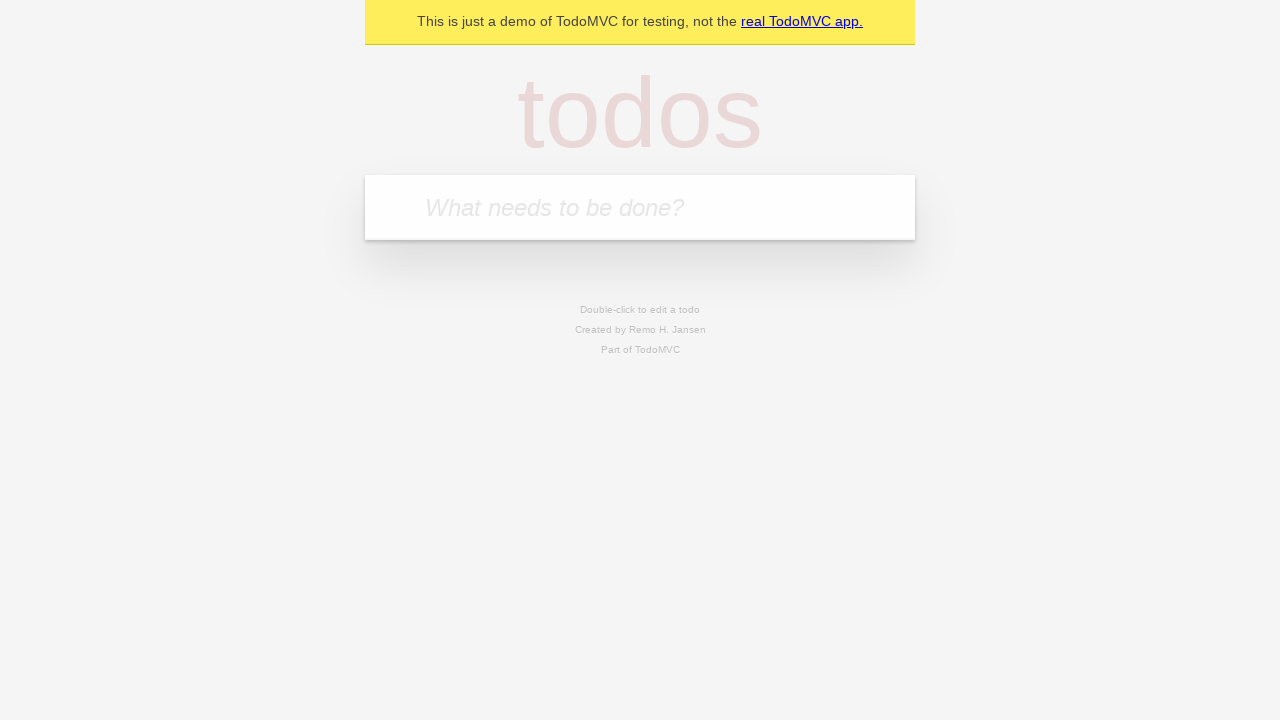

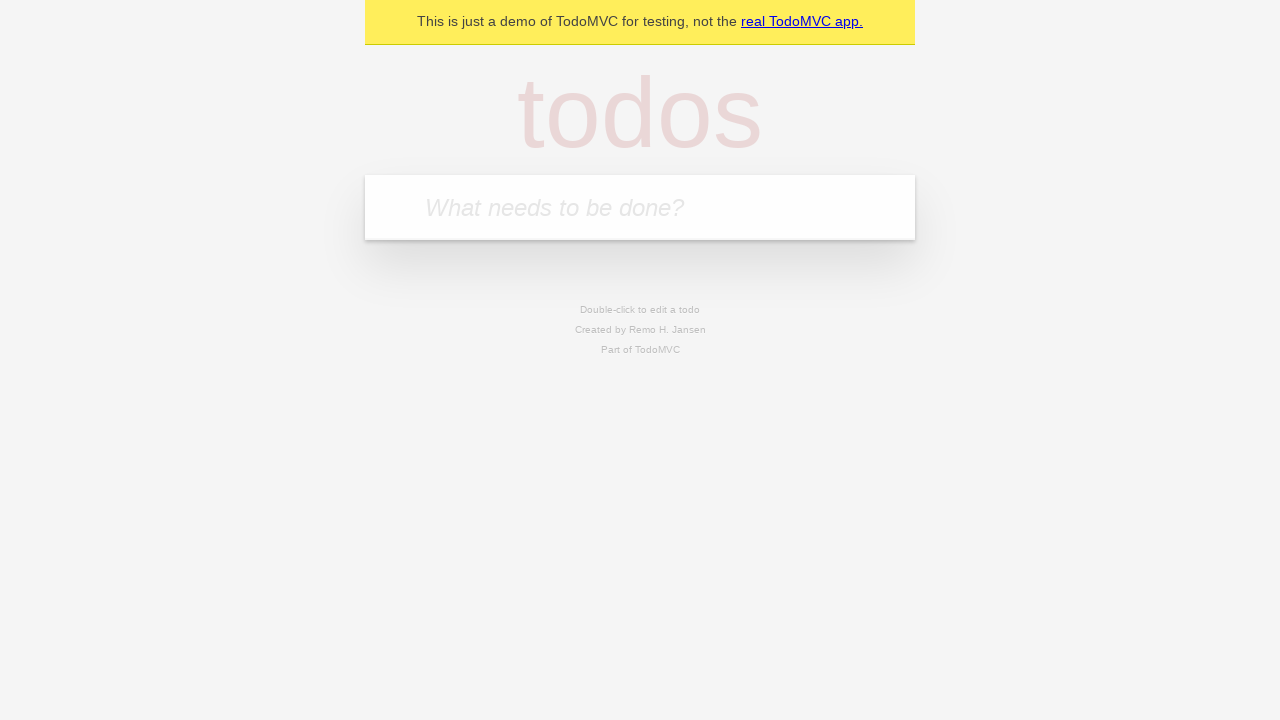